Tests registration form by filling in first name, last name, and email fields, then submitting the form and verifying success message

Starting URL: http://suninjuly.github.io/registration1.html

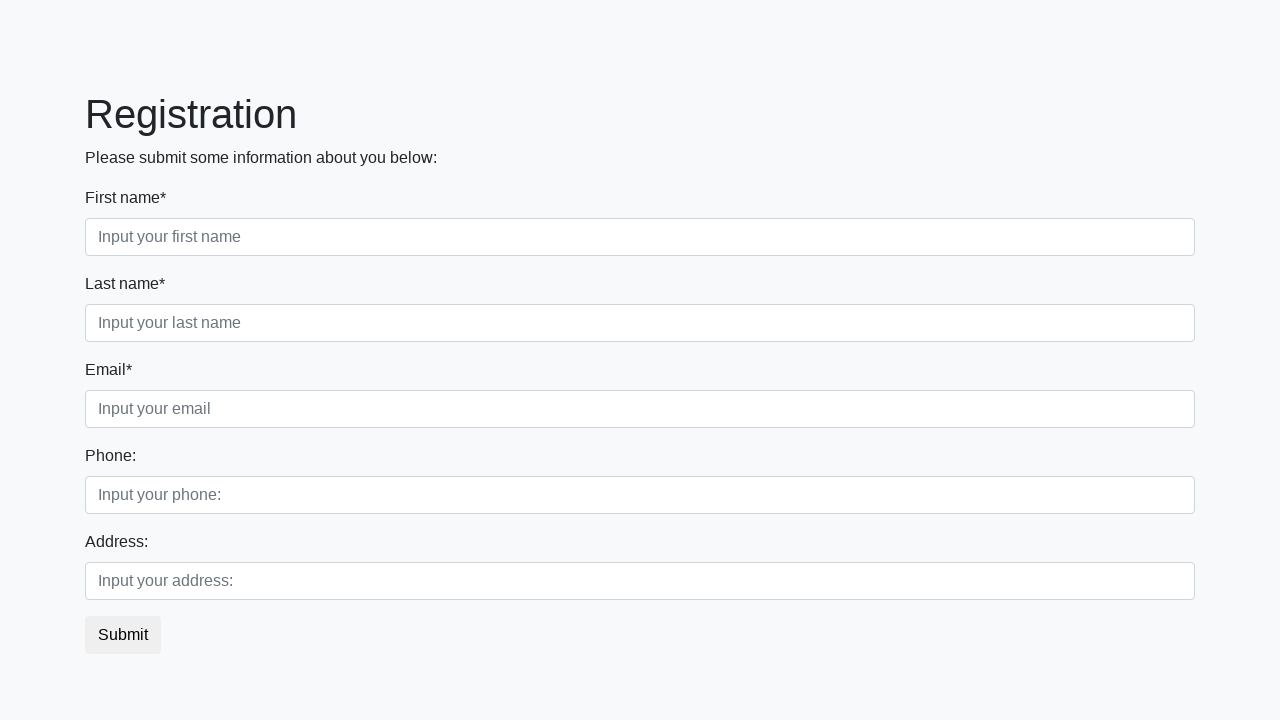

Filled first name field with 'John' on //label[contains(text(), "First name")]/following::input
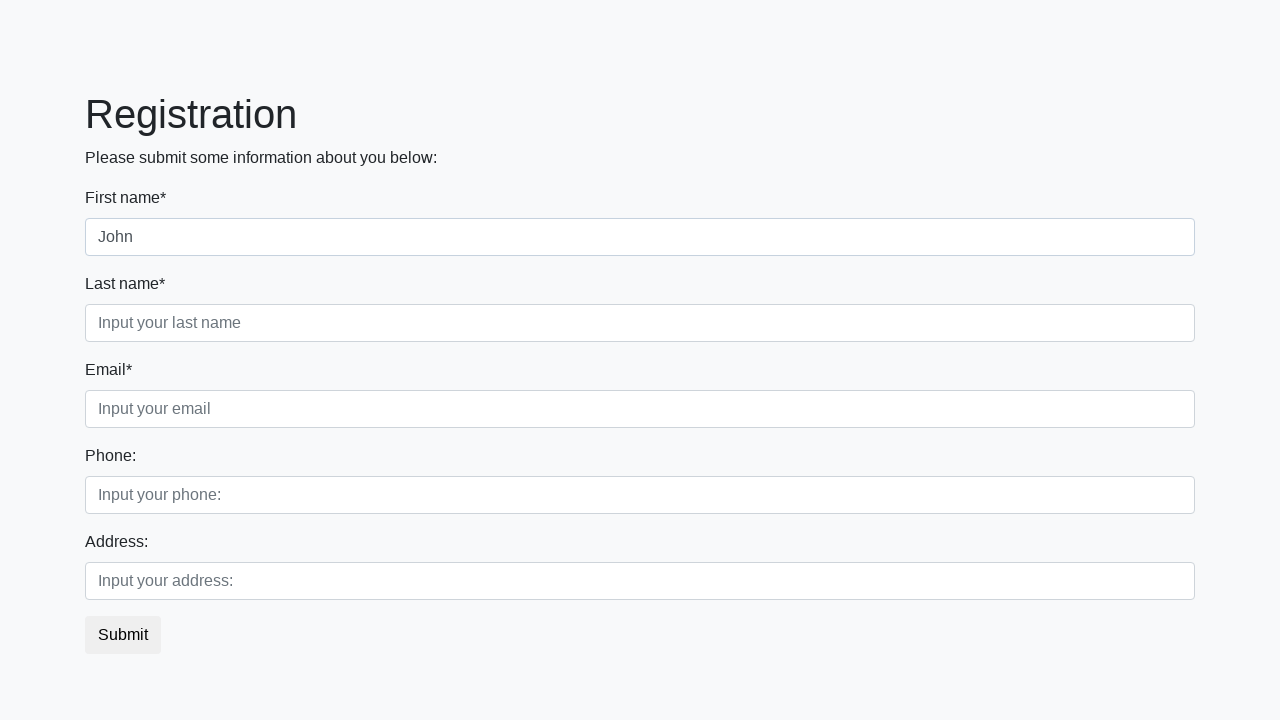

Filled last name field with 'Smith' on //label[contains(text(), "Last name")]/following::input
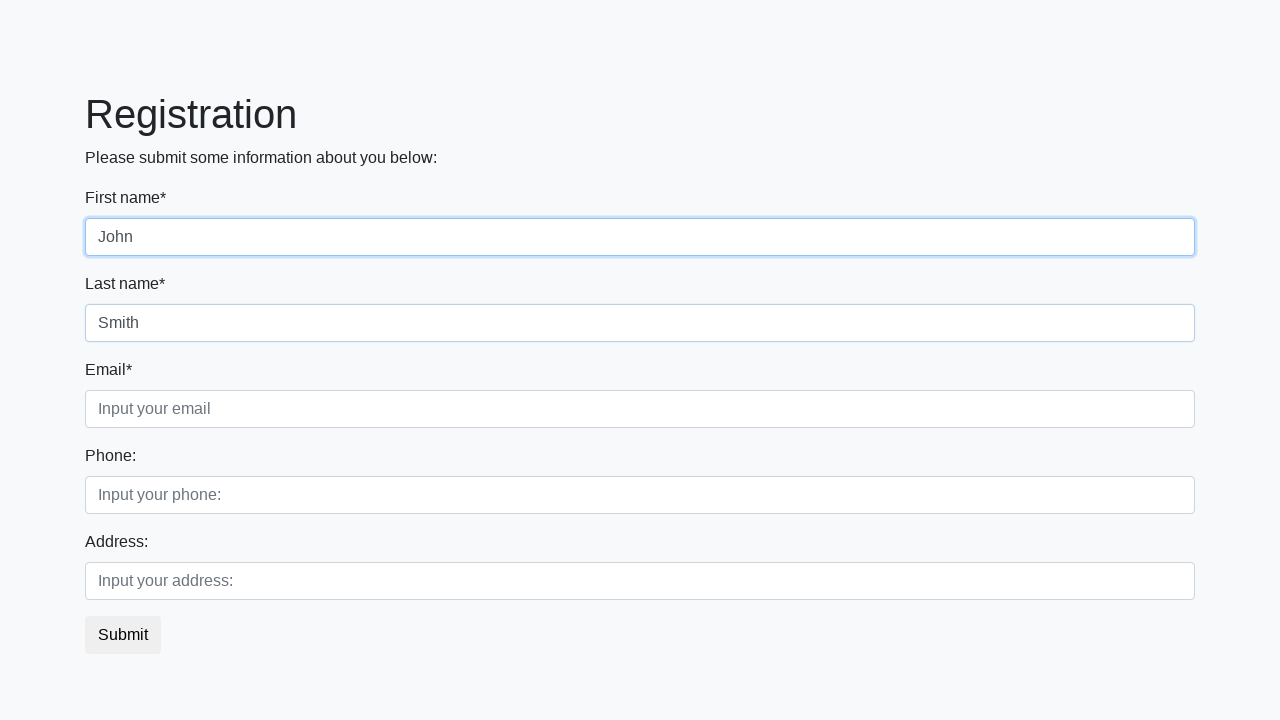

Filled email field with 'john.smith@example.com' on //label[contains(text(), "Email")]/following::input
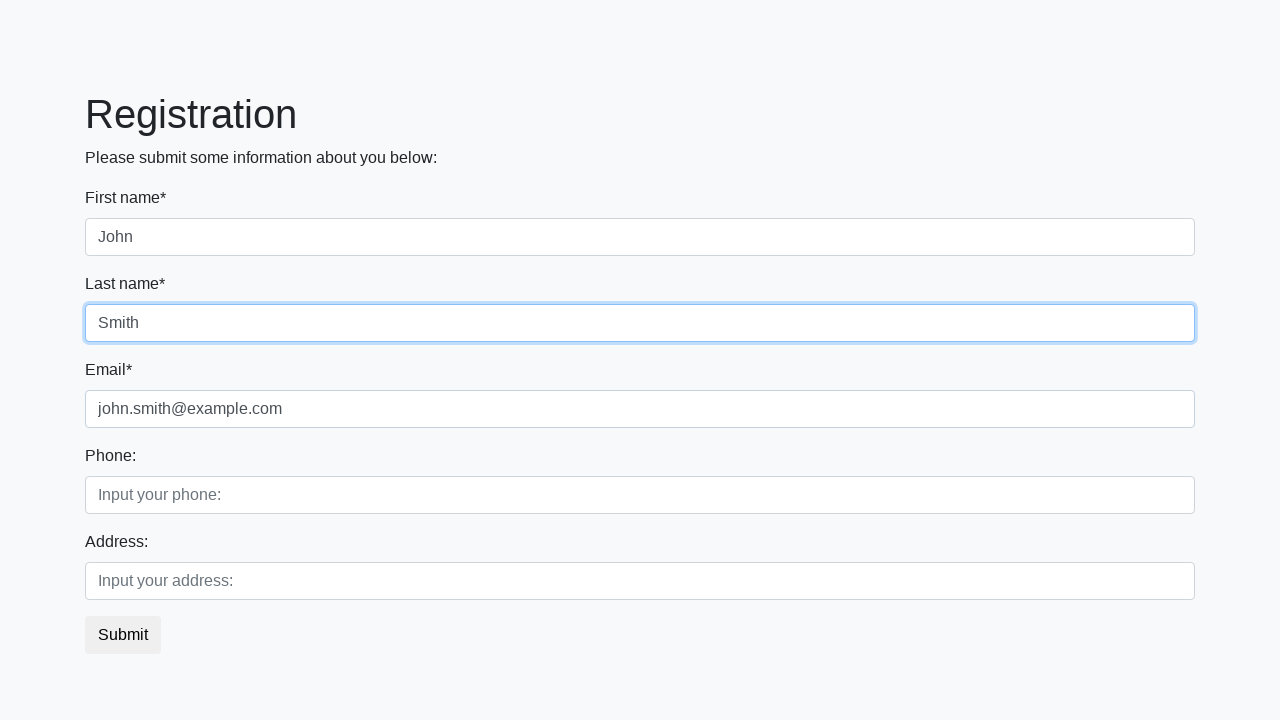

Clicked submit button to register at (123, 635) on button
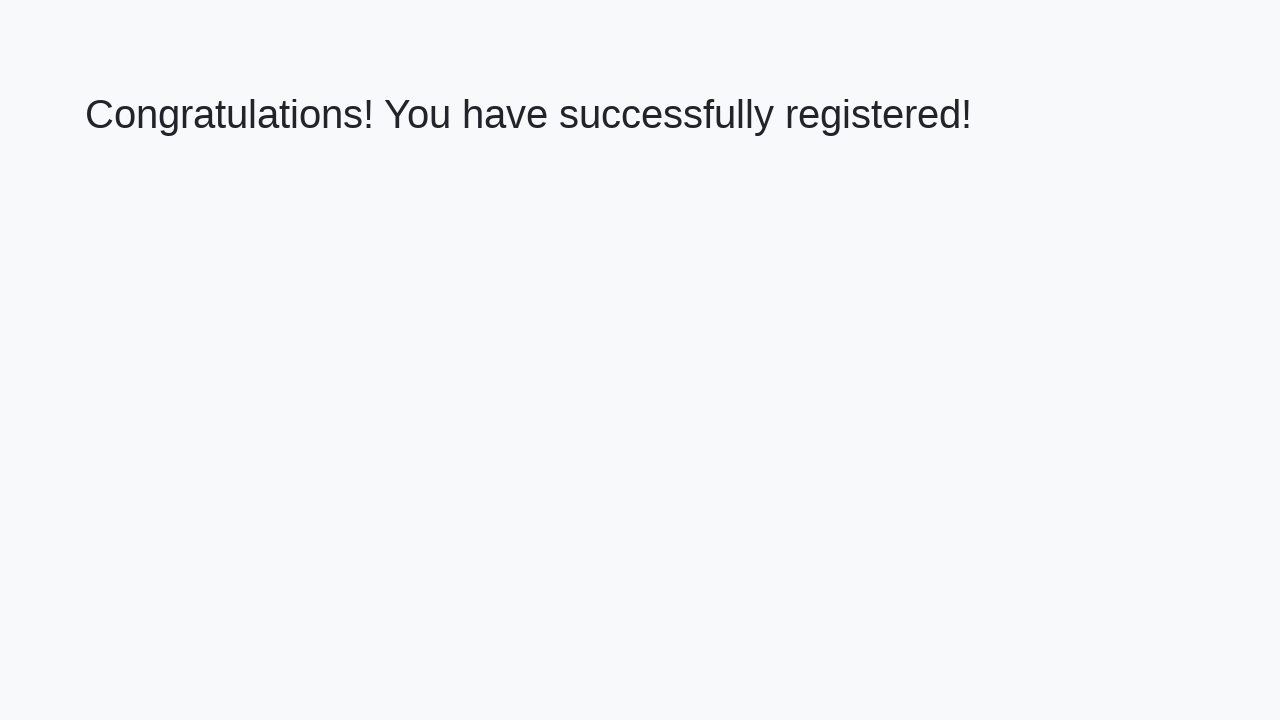

Success message 'Congratulations! You have successfully registered!' appeared
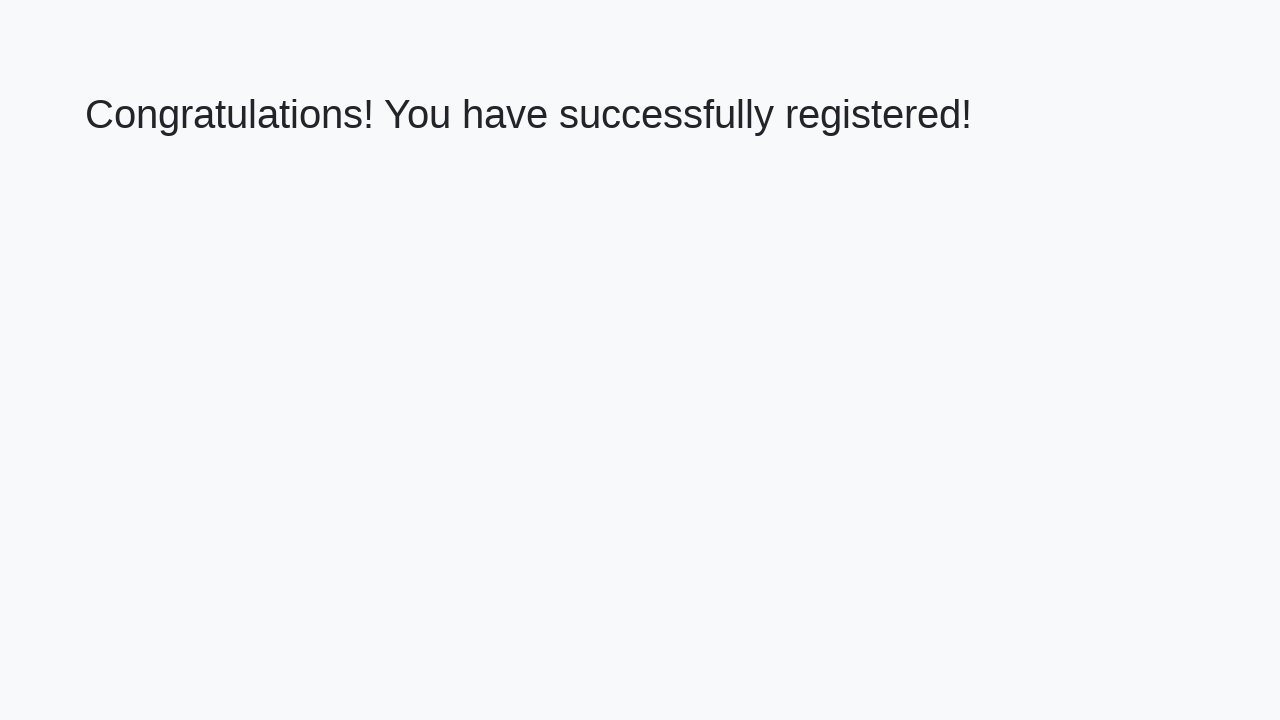

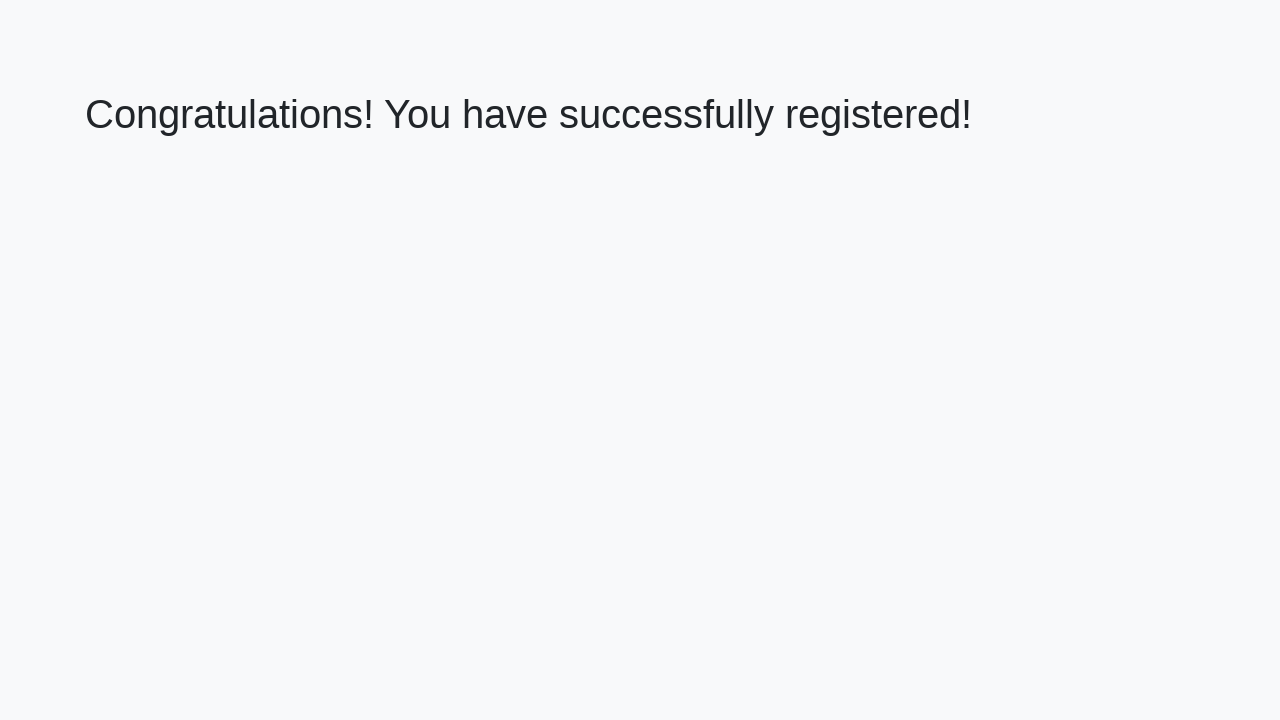